Tests that clicking the Email column header sorts the email addresses in ascending alphabetical order.

Starting URL: http://the-internet.herokuapp.com/tables

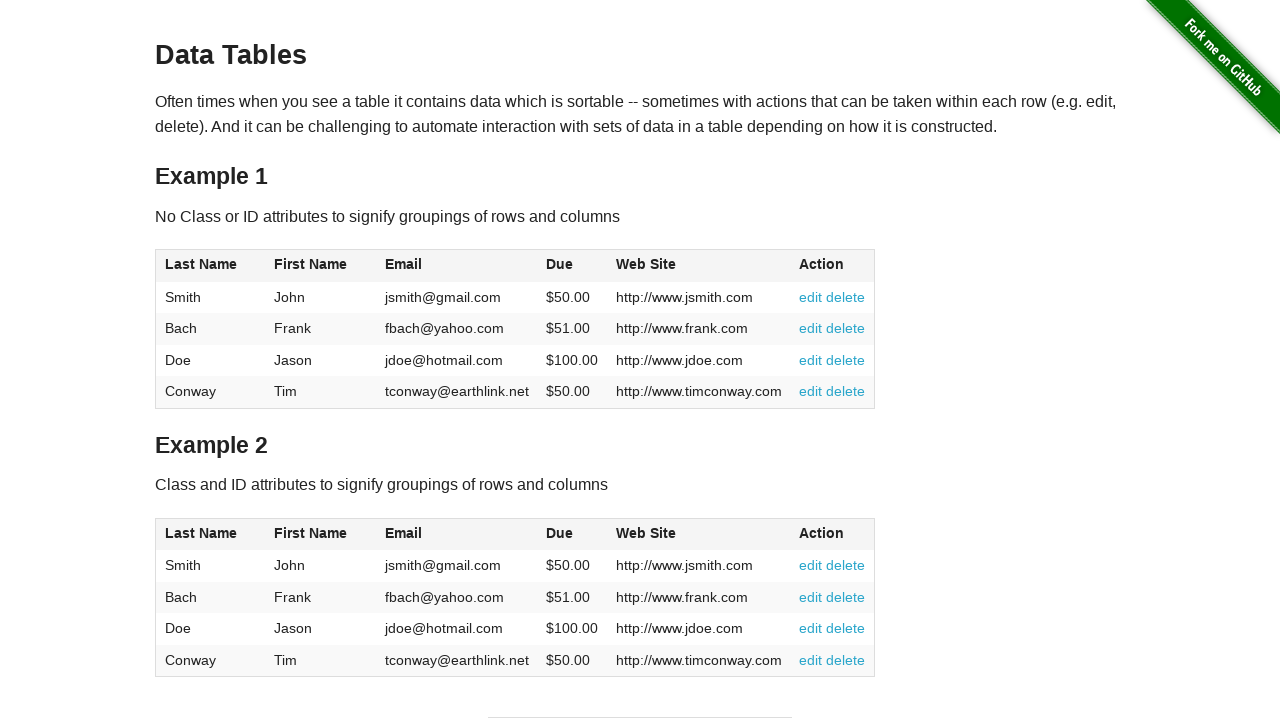

Clicked Email column header to sort at (457, 266) on #table1 thead tr th:nth-of-type(3)
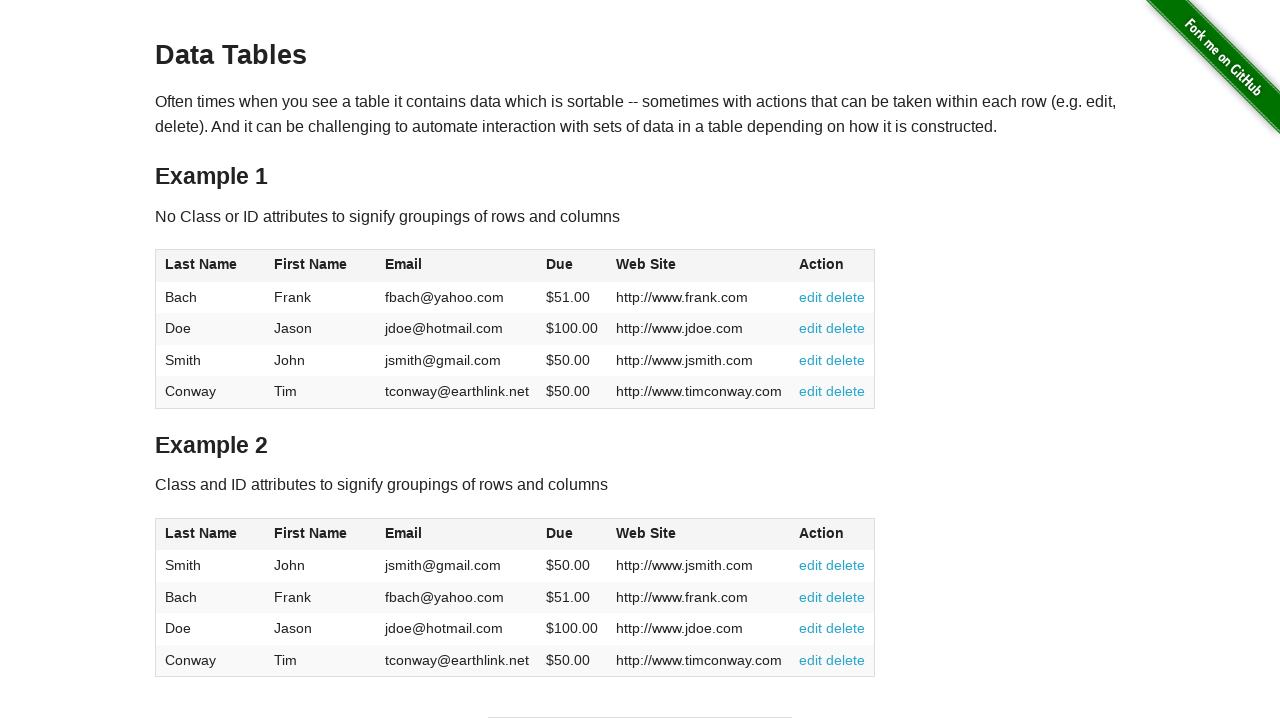

Email column cells loaded after sorting
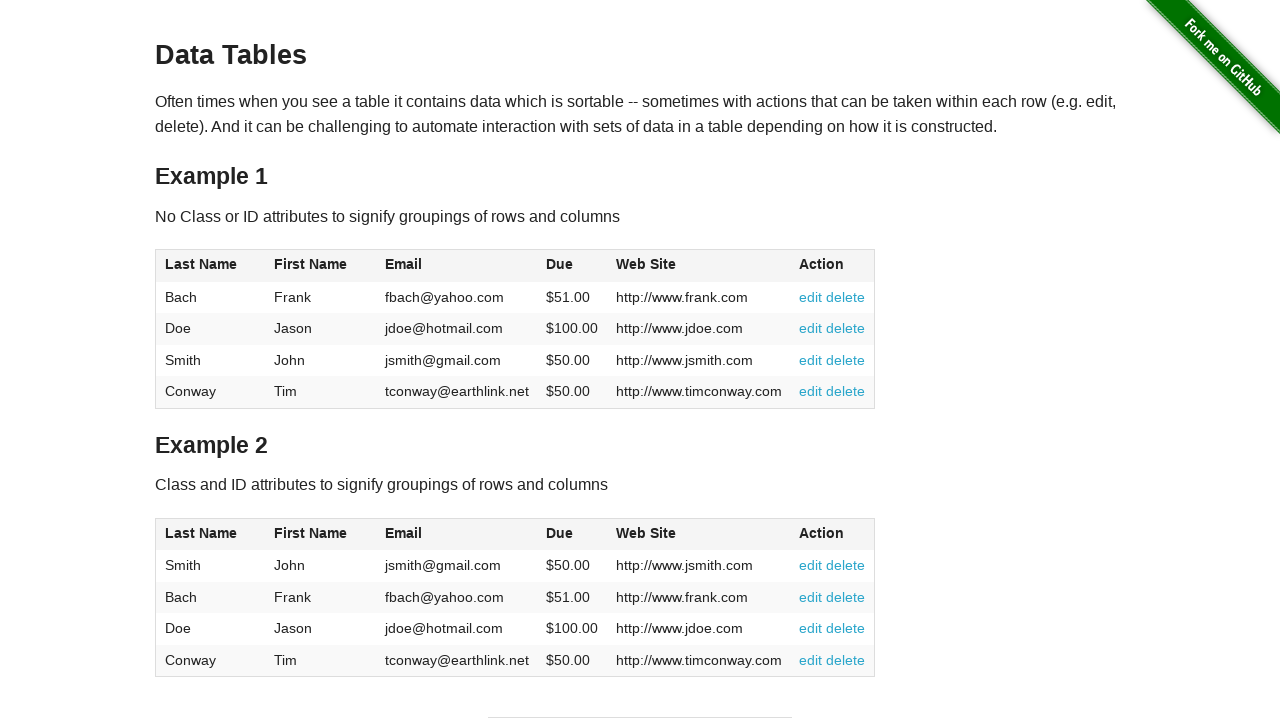

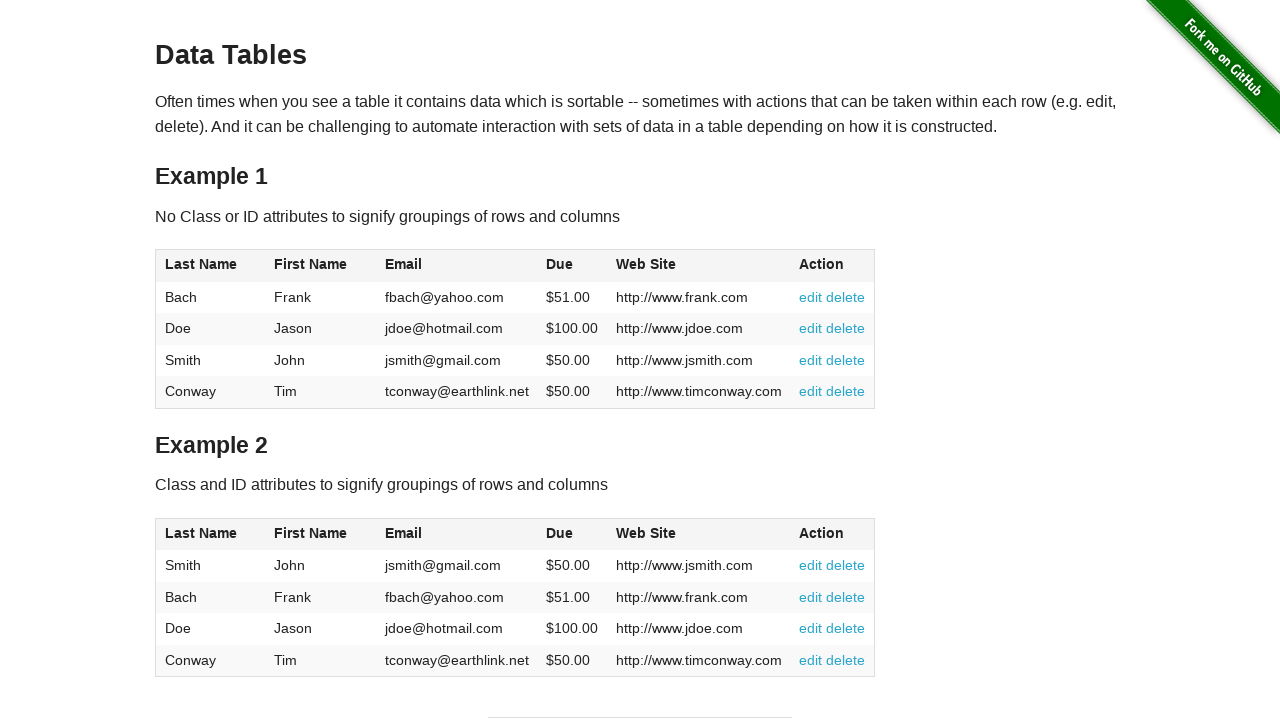